Tests Python.org search functionality by searching for "pycon" and verifying that results are returned

Starting URL: https://www.python.org/

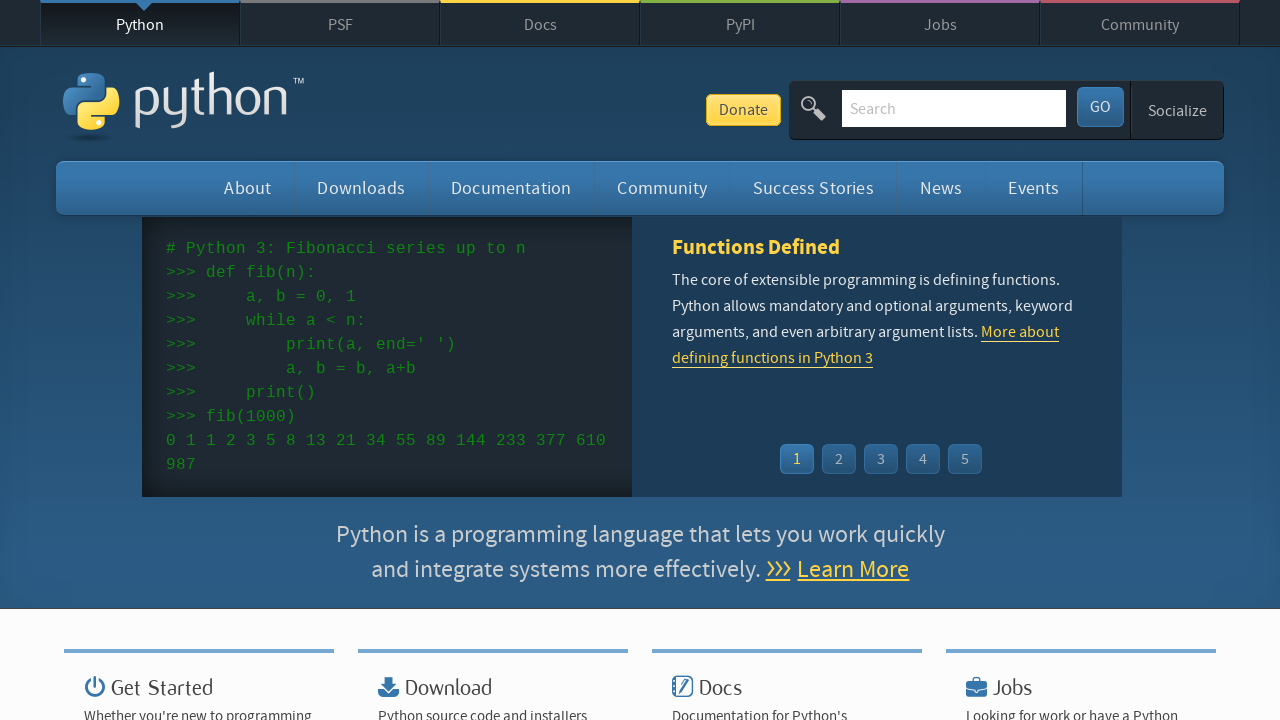

Filled search field with 'pycon' on input[name='q']
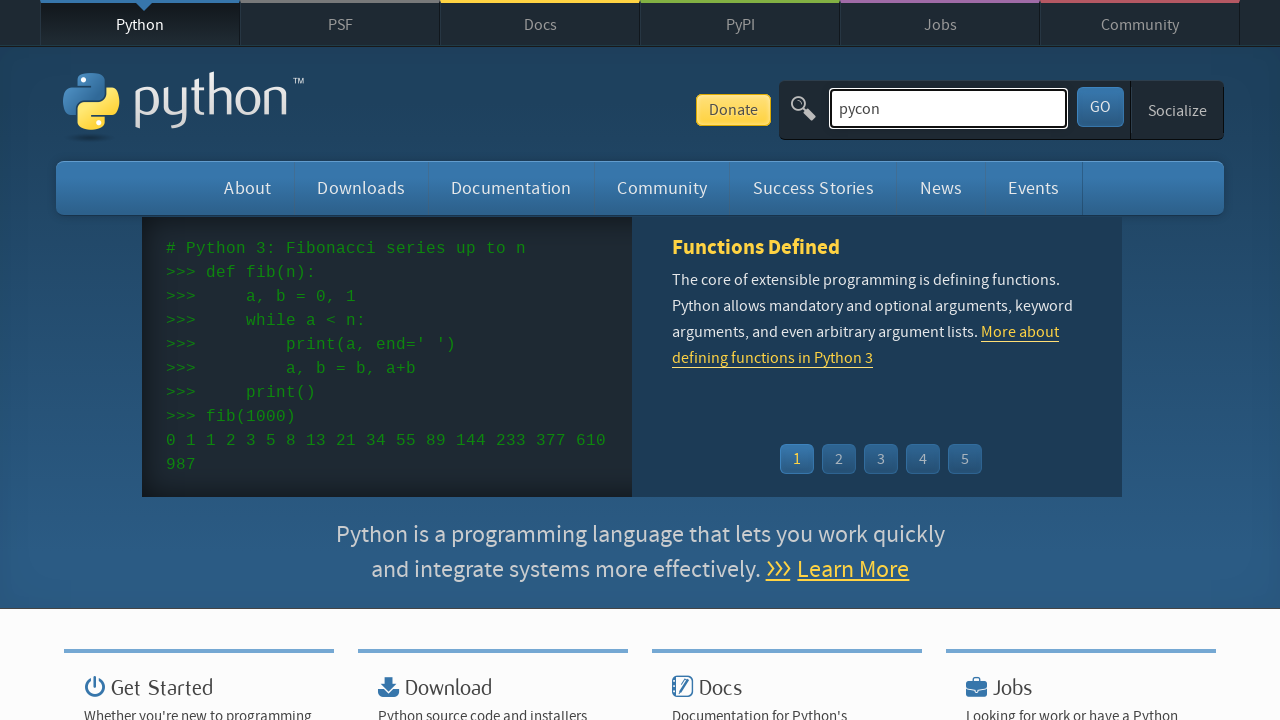

Pressed Enter to submit search on input[name='q']
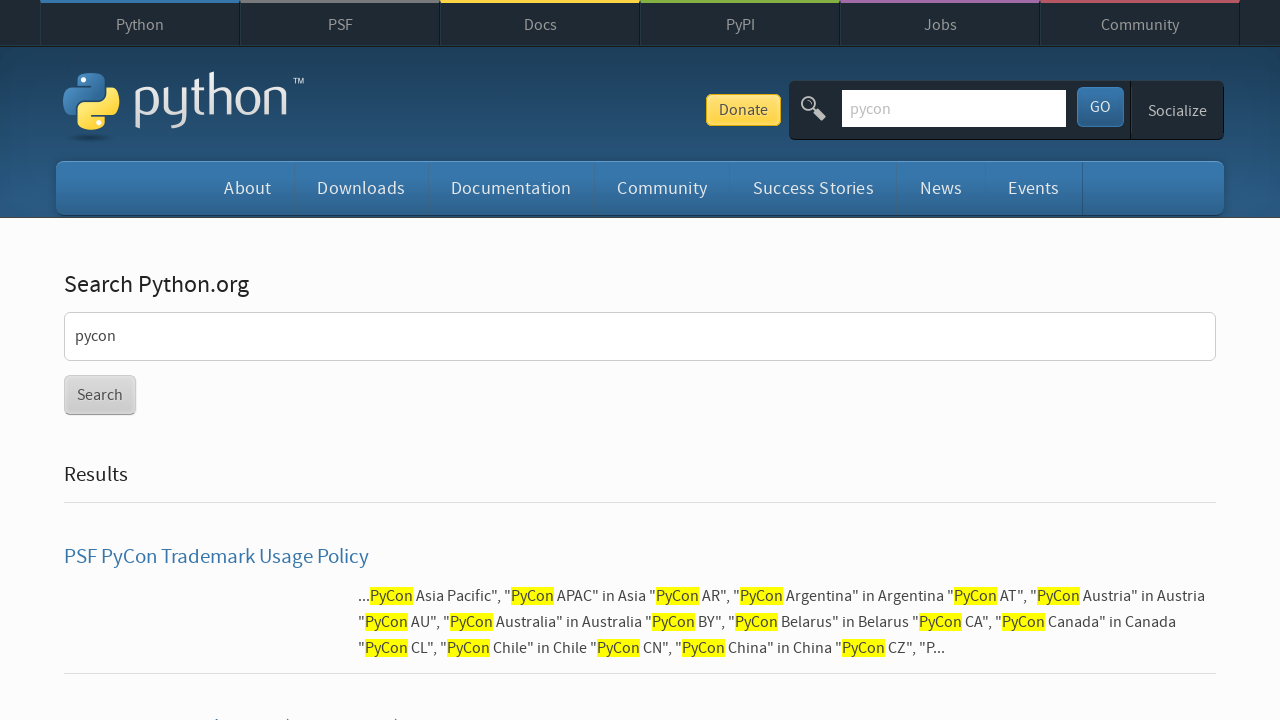

Search results page loaded
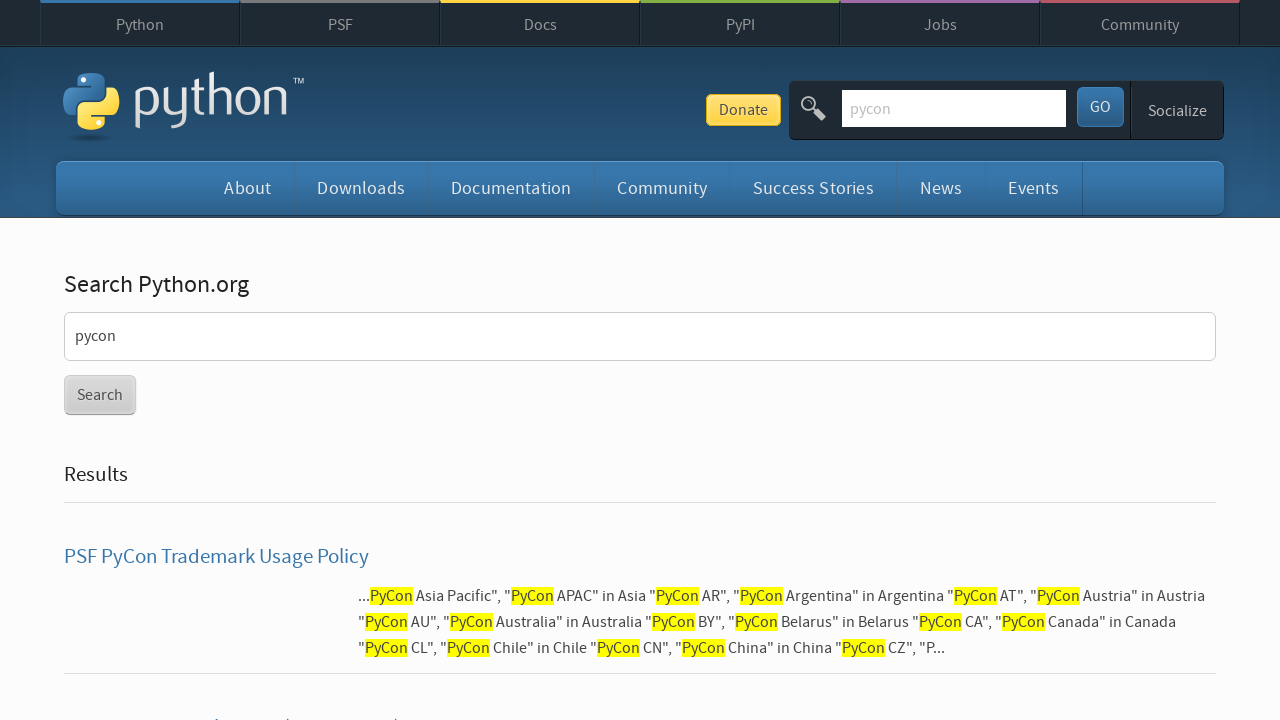

Verified that search results contain content (no 'No results found' message)
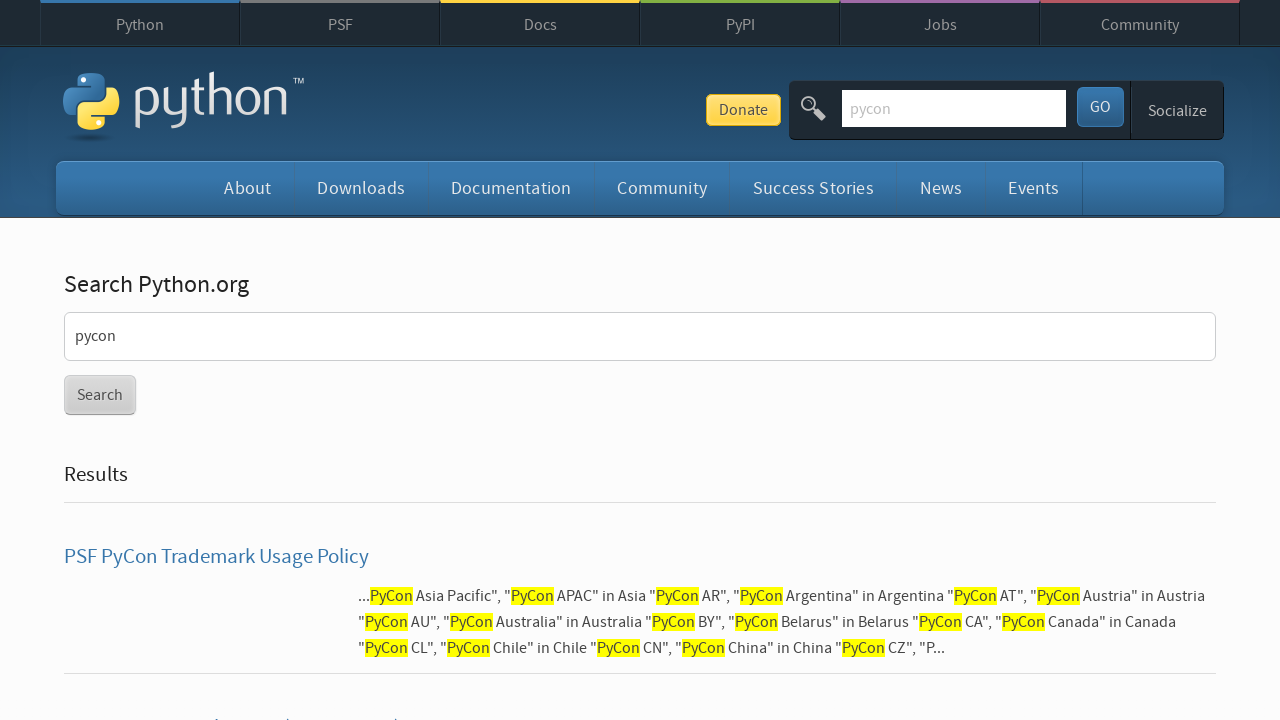

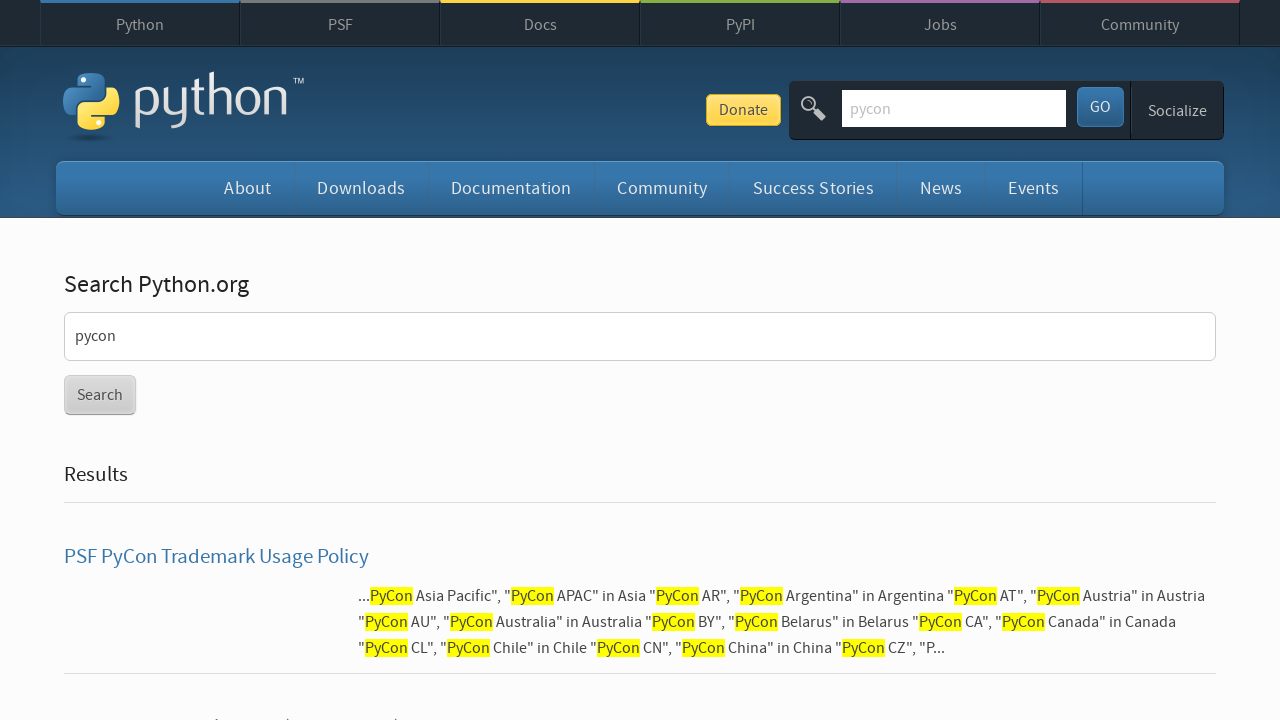